Tests the vehicle registration form template page by waiting for an image element to become visible and then clicking on it

Starting URL: https://www.formsite.com/templates/registration-form-templates/vehicle-registration-form/

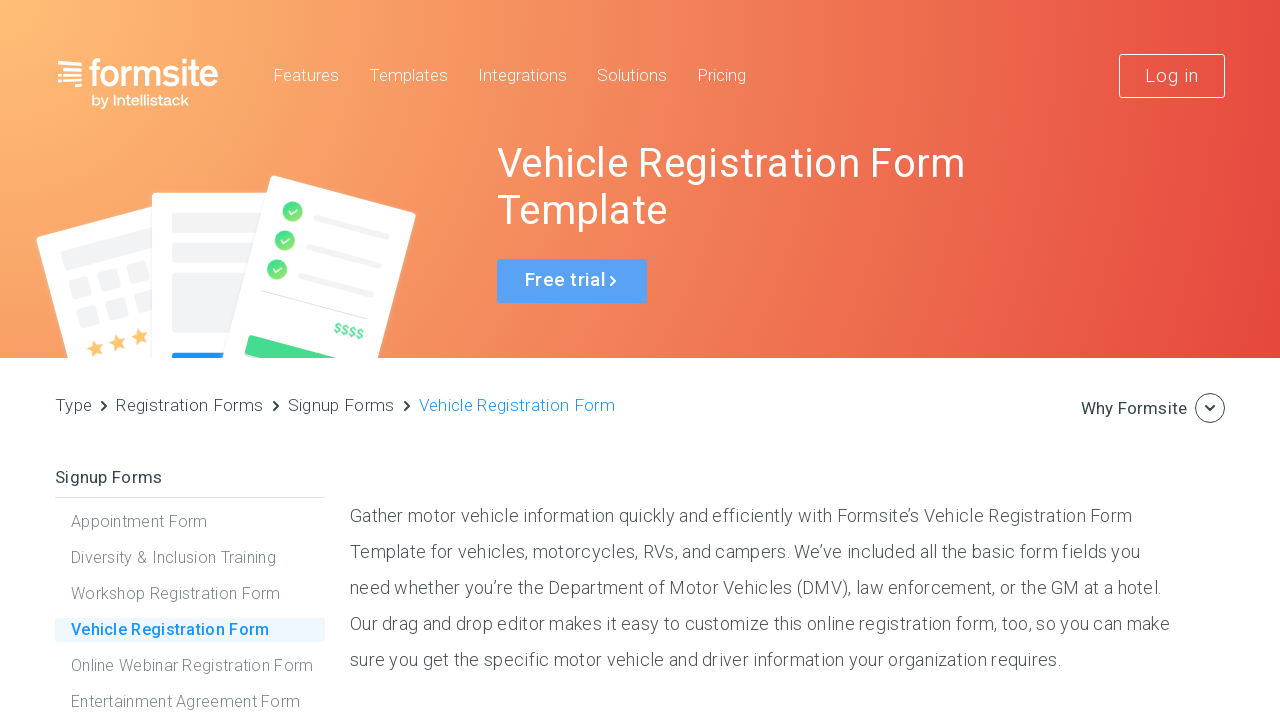

Waited for vehicle registration form template image to become visible
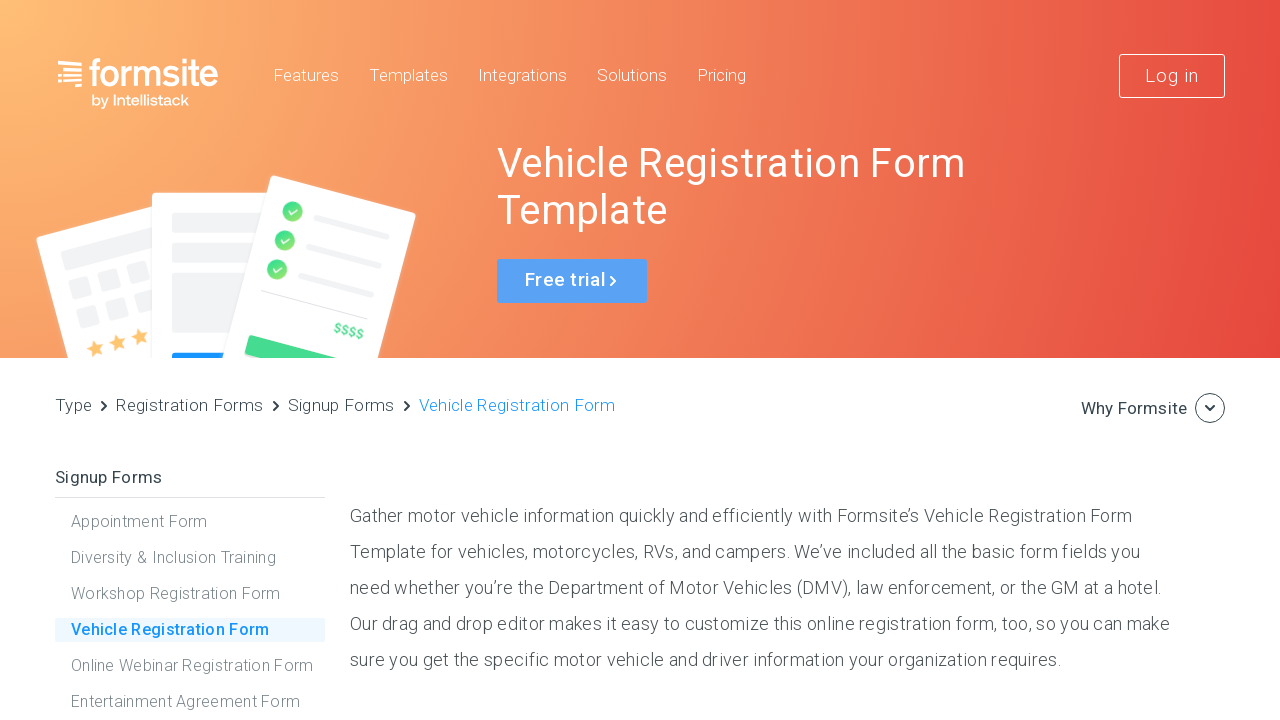

Clicked on the vehicle registration form template image at (765, 360) on div#imageTemplateContainer img
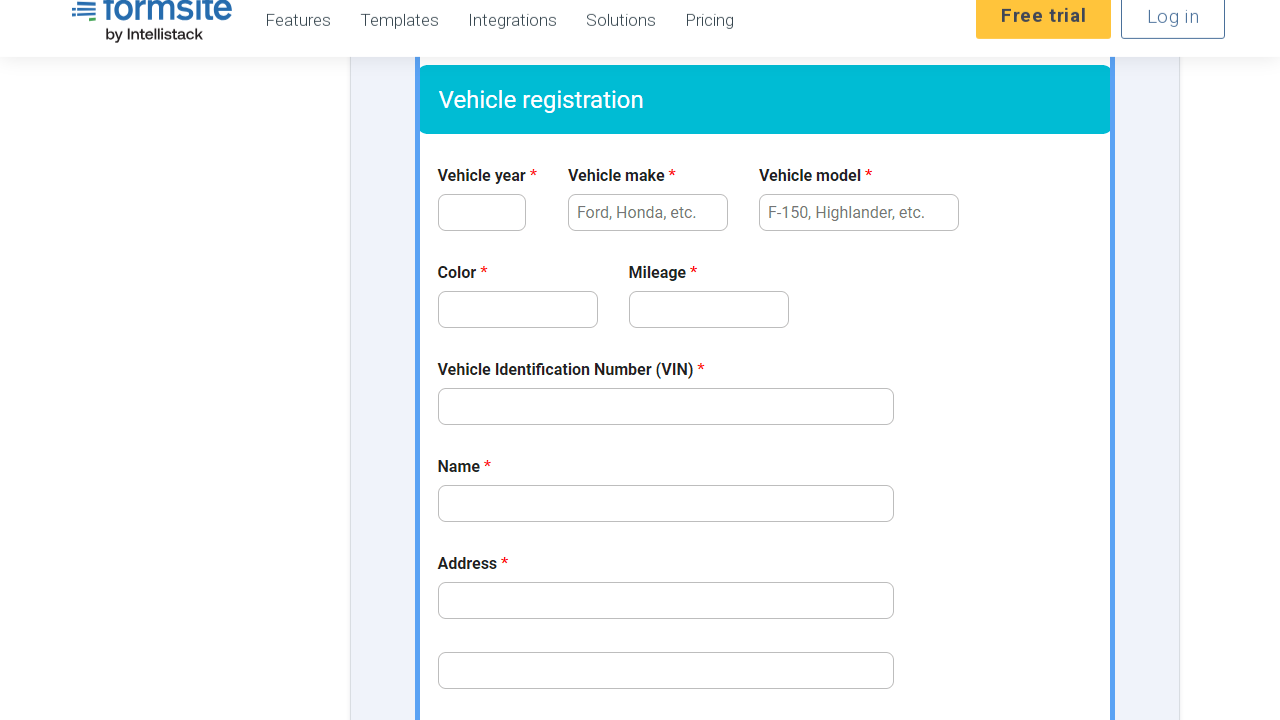

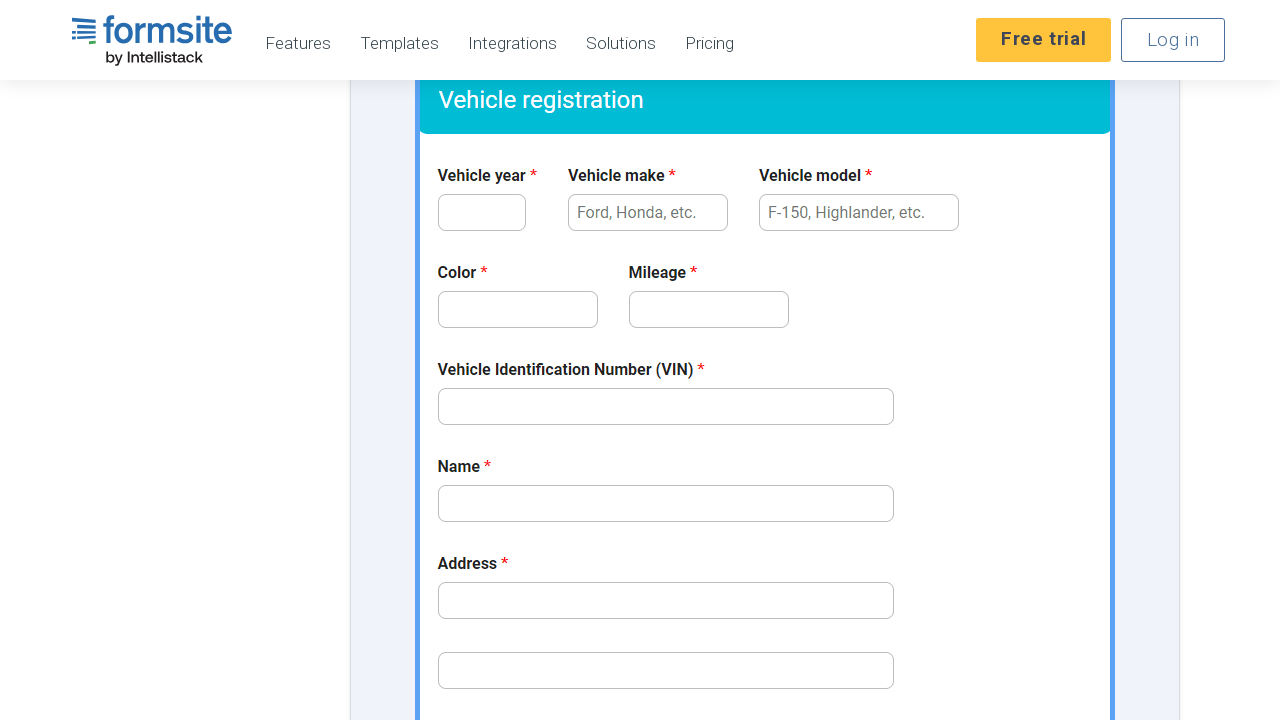